Tests dynamic loading with a shorter wait time - clicks Start button and checks for "Hello World!" text

Starting URL: https://automationfc.github.io/dynamic-loading/

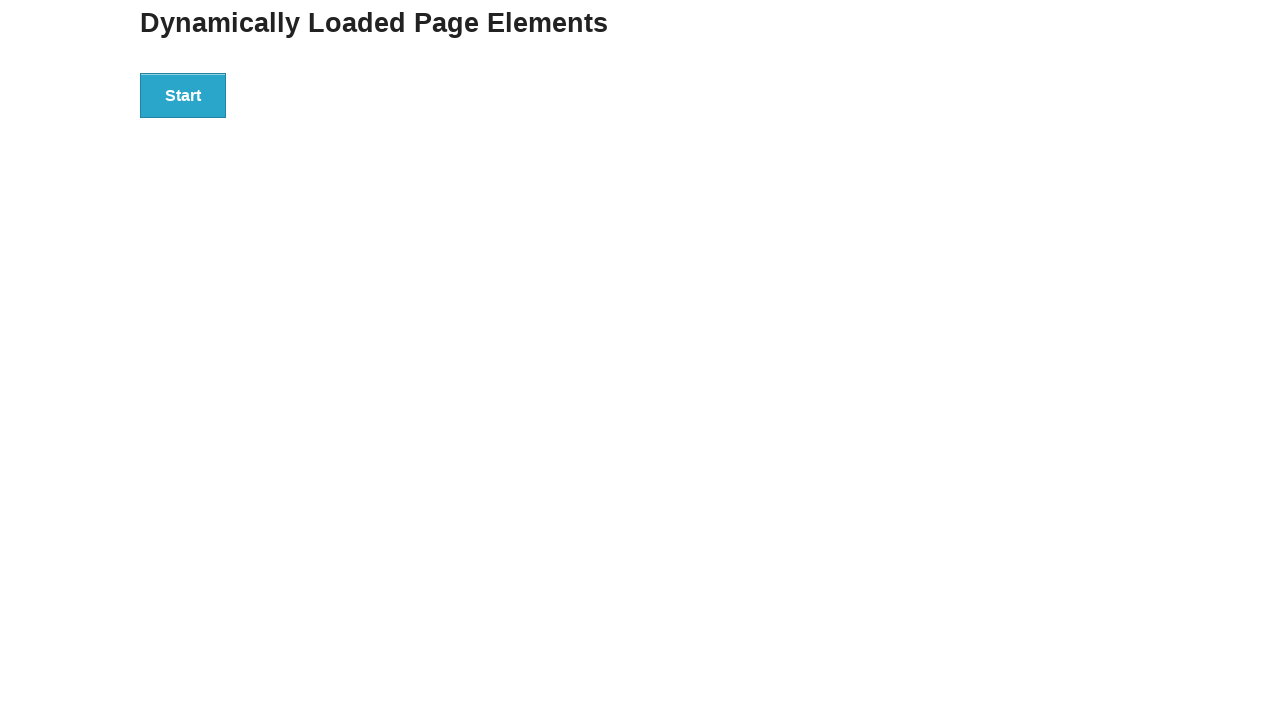

Clicked Start button to initiate dynamic loading at (183, 95) on xpath=//button[text()='Start']
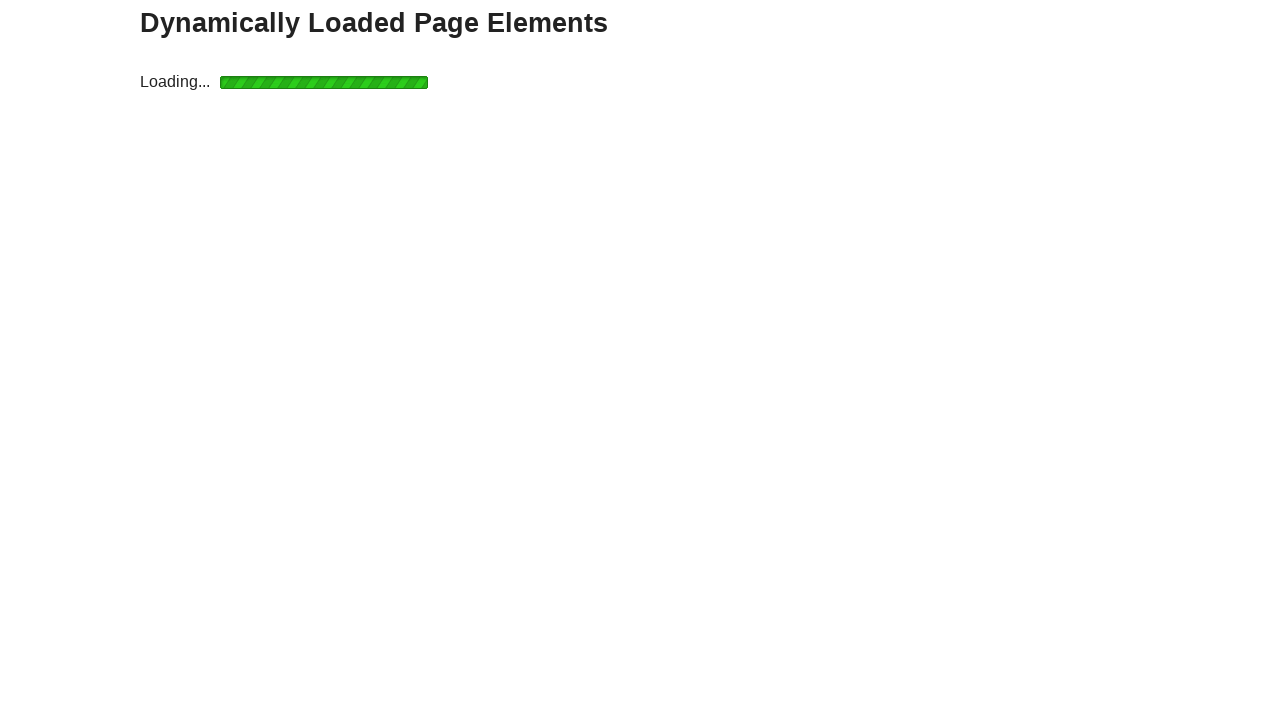

Waited for 'Hello World!' text to appear on page
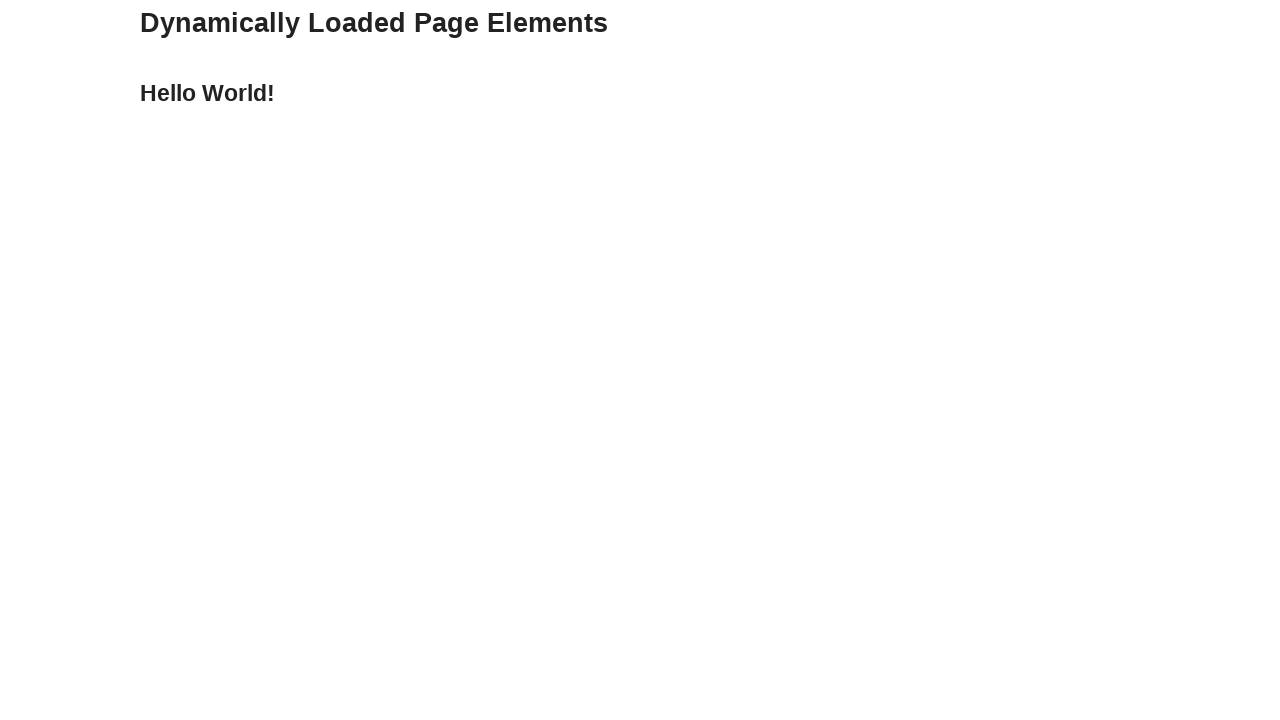

Verified 'Hello World!' text content matches expected value
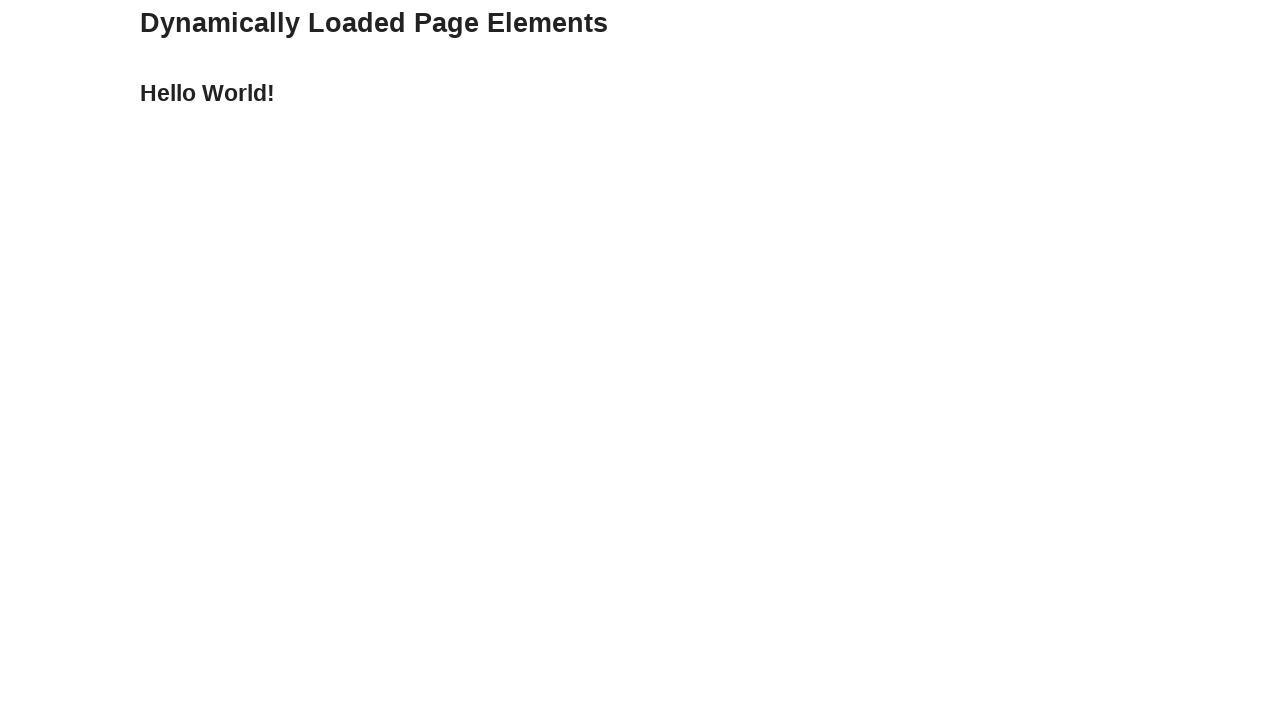

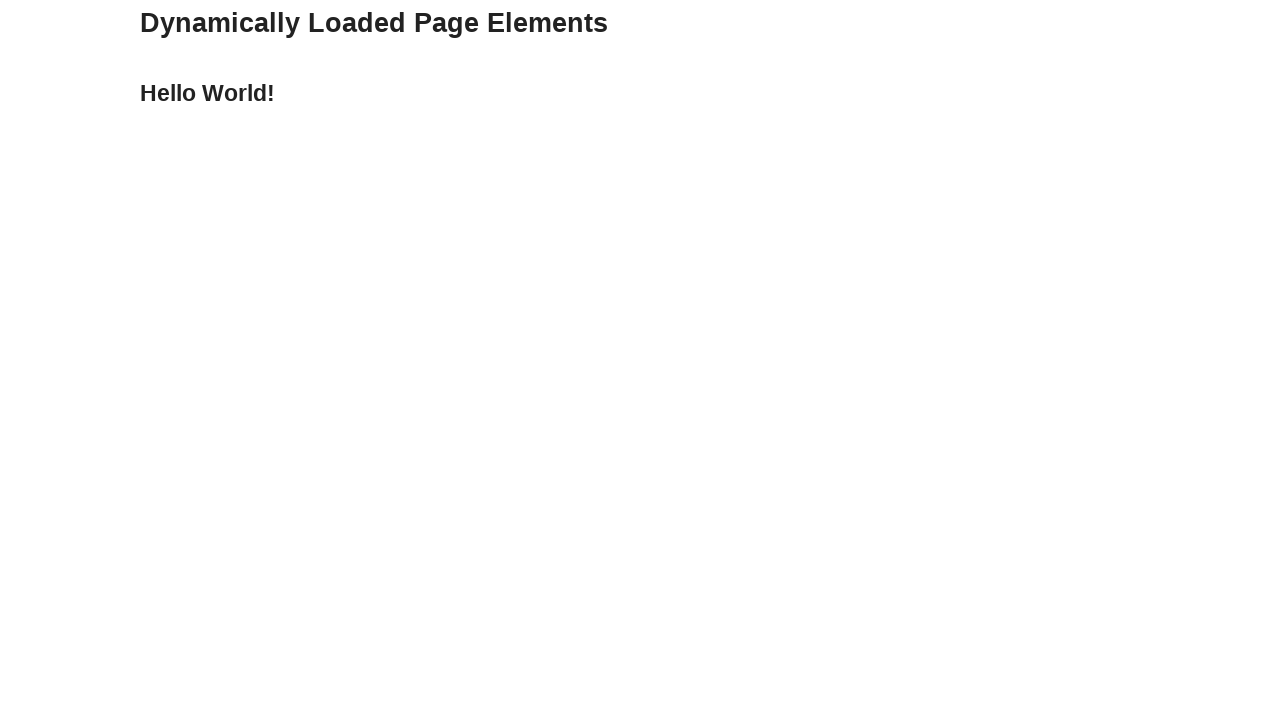